Tests injecting jQuery Growl notification library into a page and displaying notification messages using JavaScript execution

Starting URL: http://the-internet.herokuapp.com

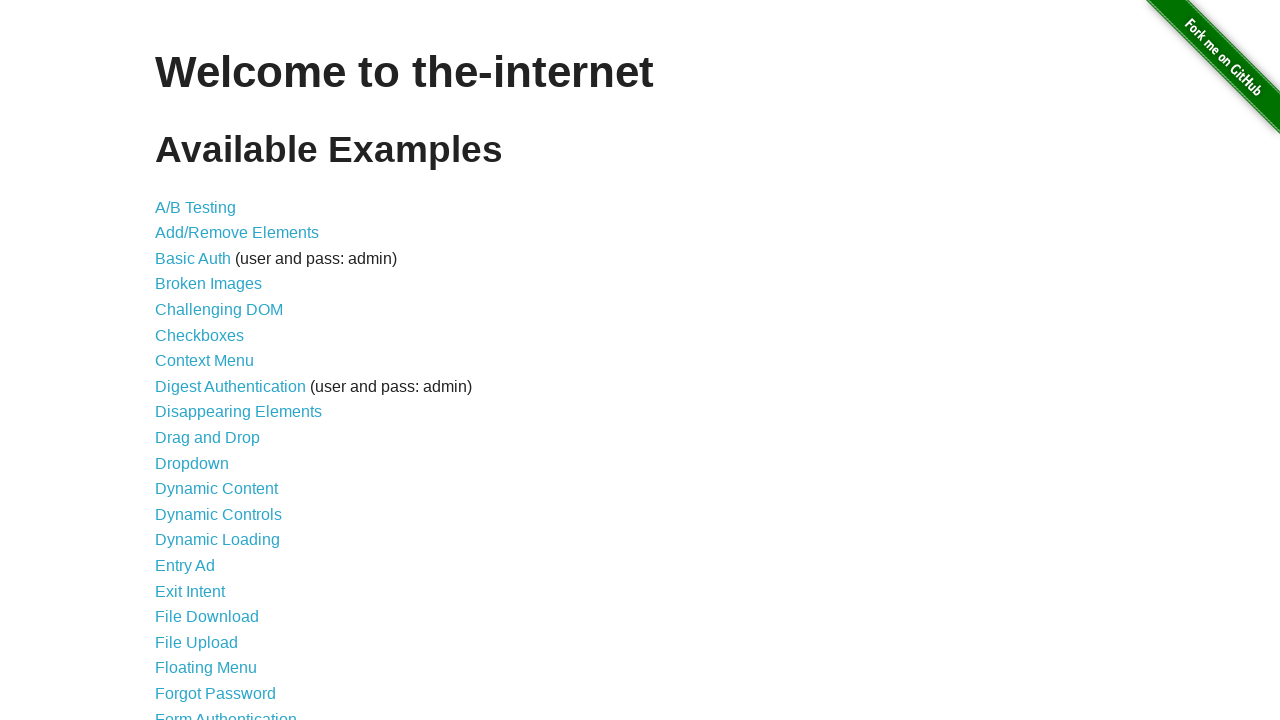

Injected jQuery library into page if not already present
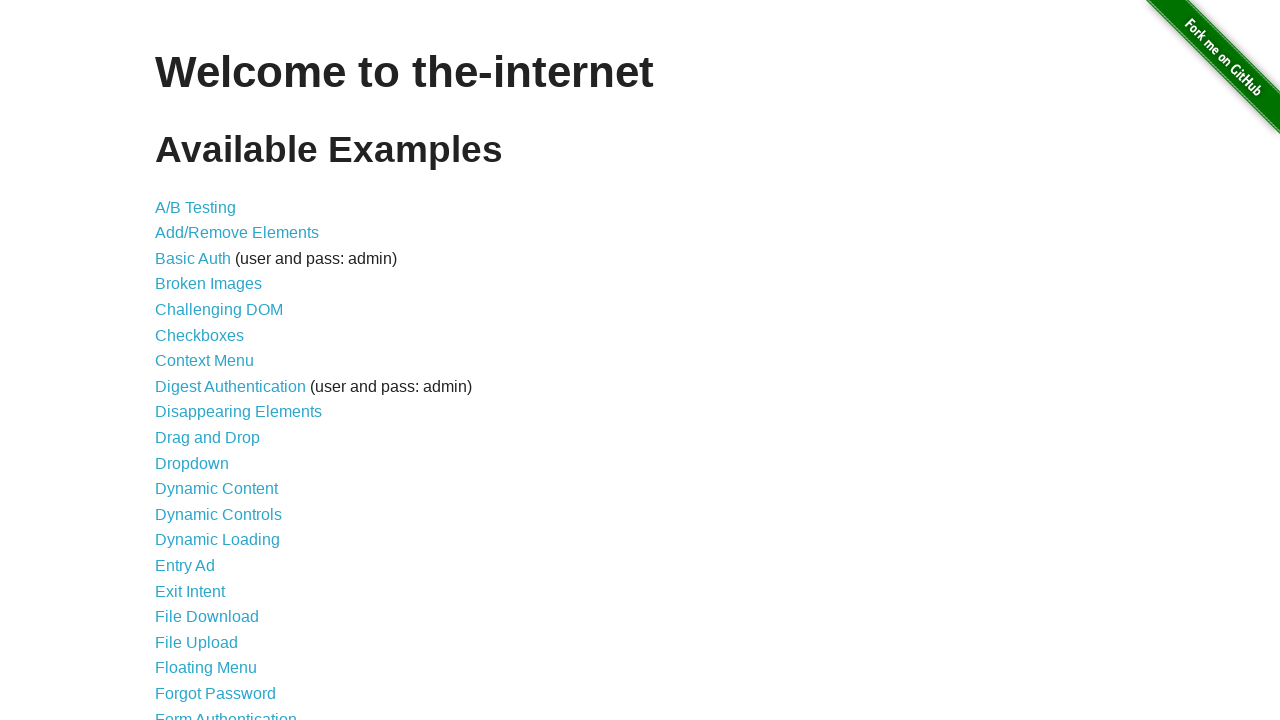

jQuery library loaded successfully
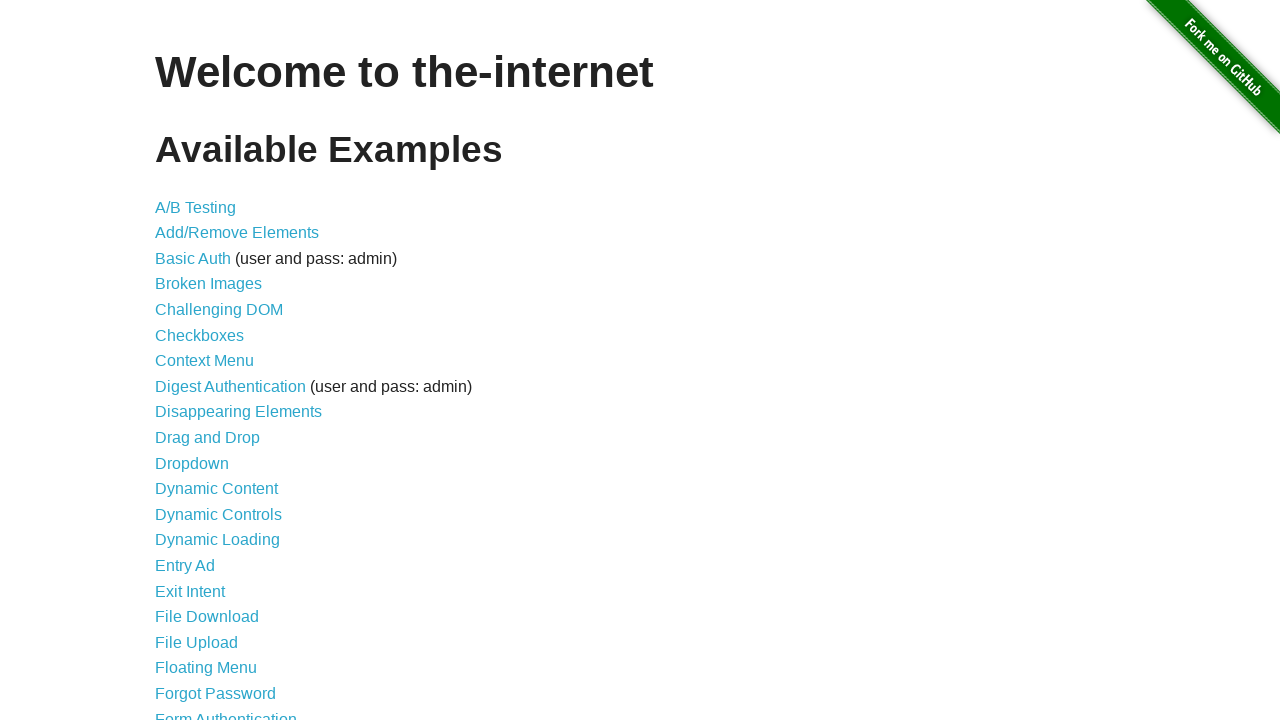

Loaded jQuery Growl notification library
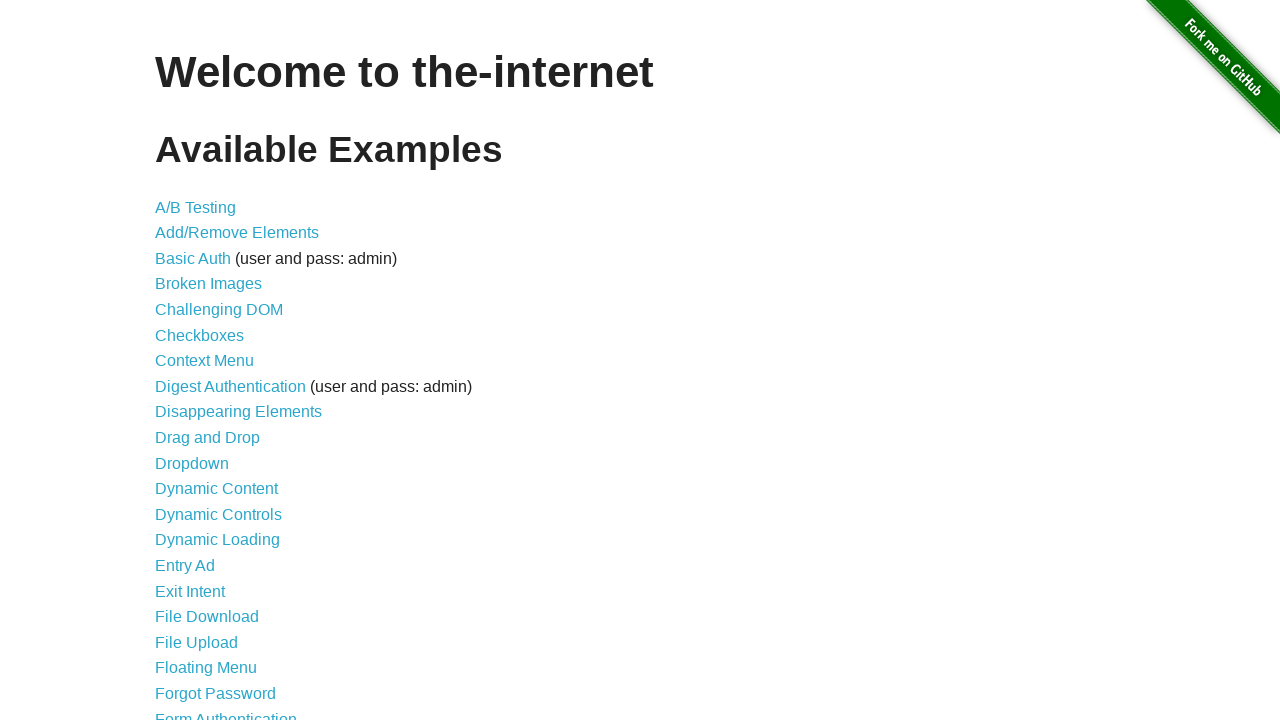

Injected jQuery Growl CSS styles into page
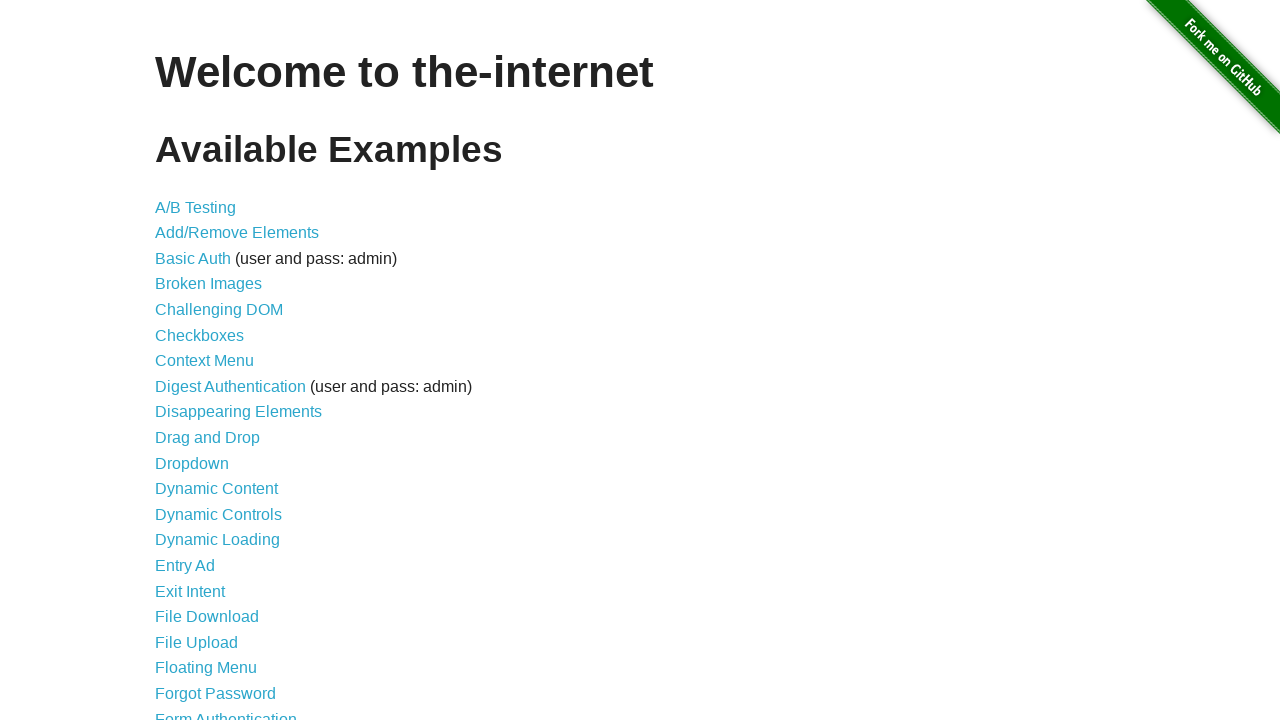

jQuery Growl library ready and available
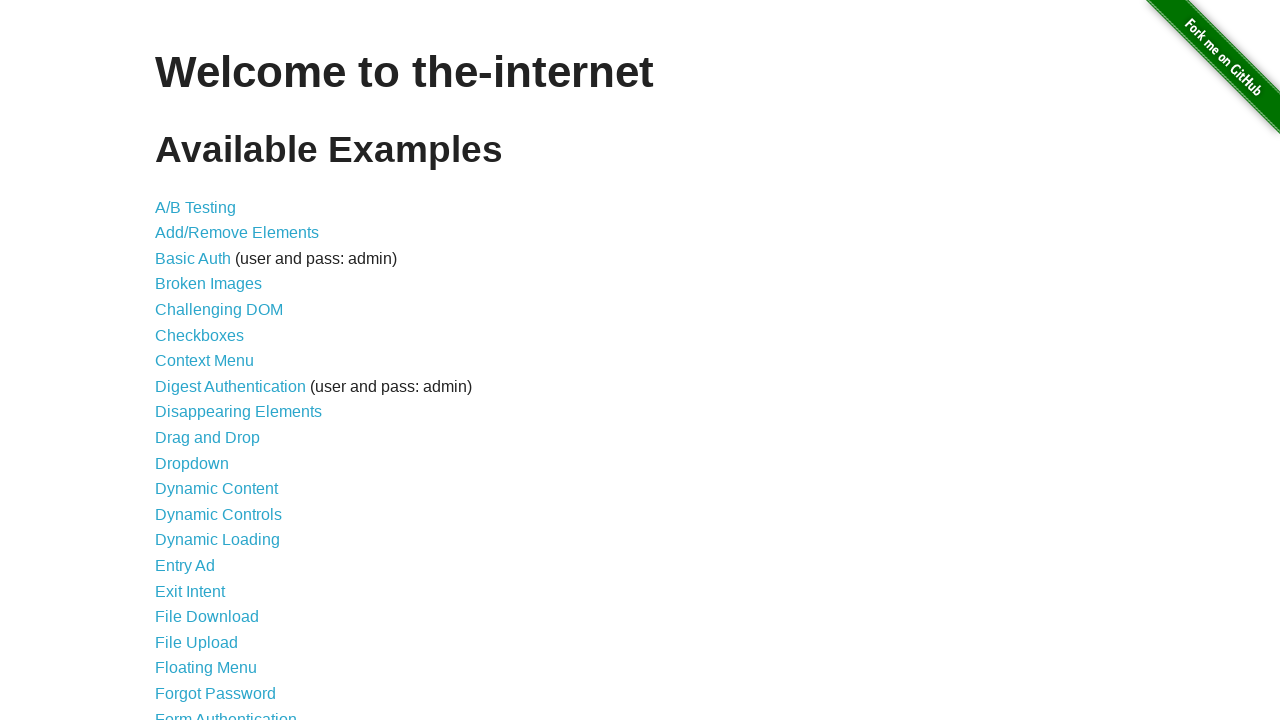

Displayed jQuery Growl notification with title 'GET' and message '/'
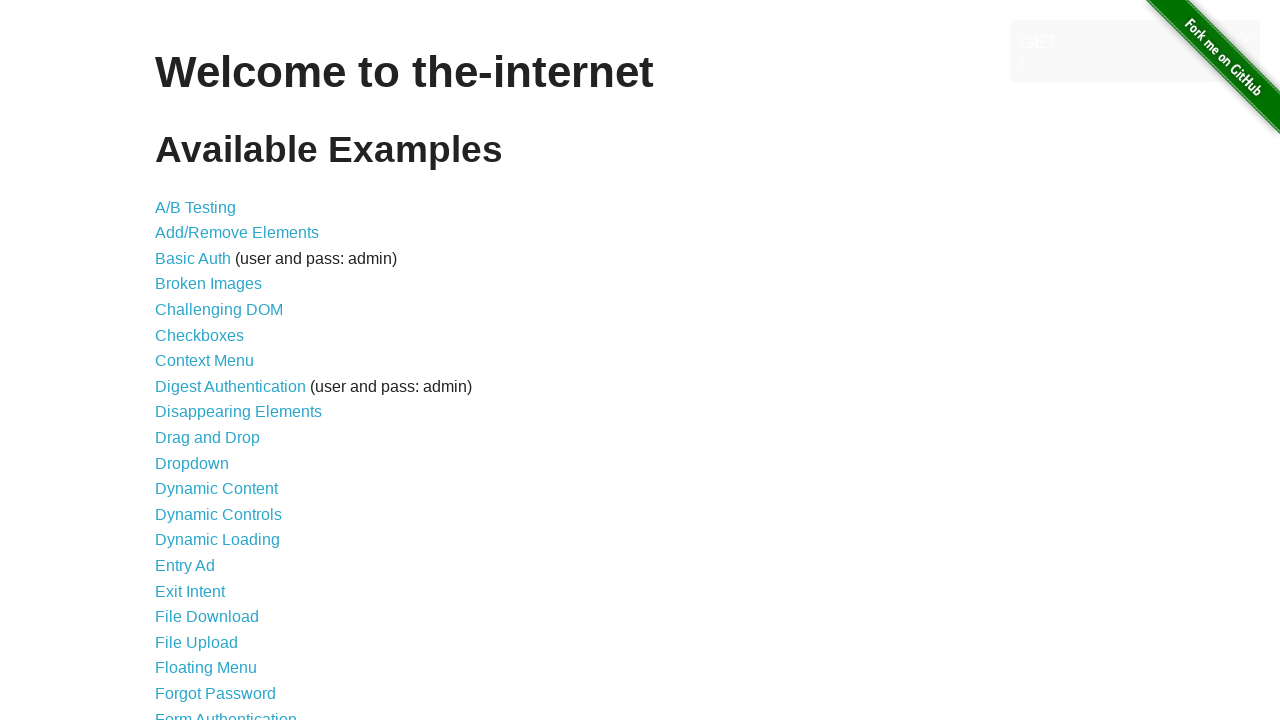

Waited 2 seconds to view notification
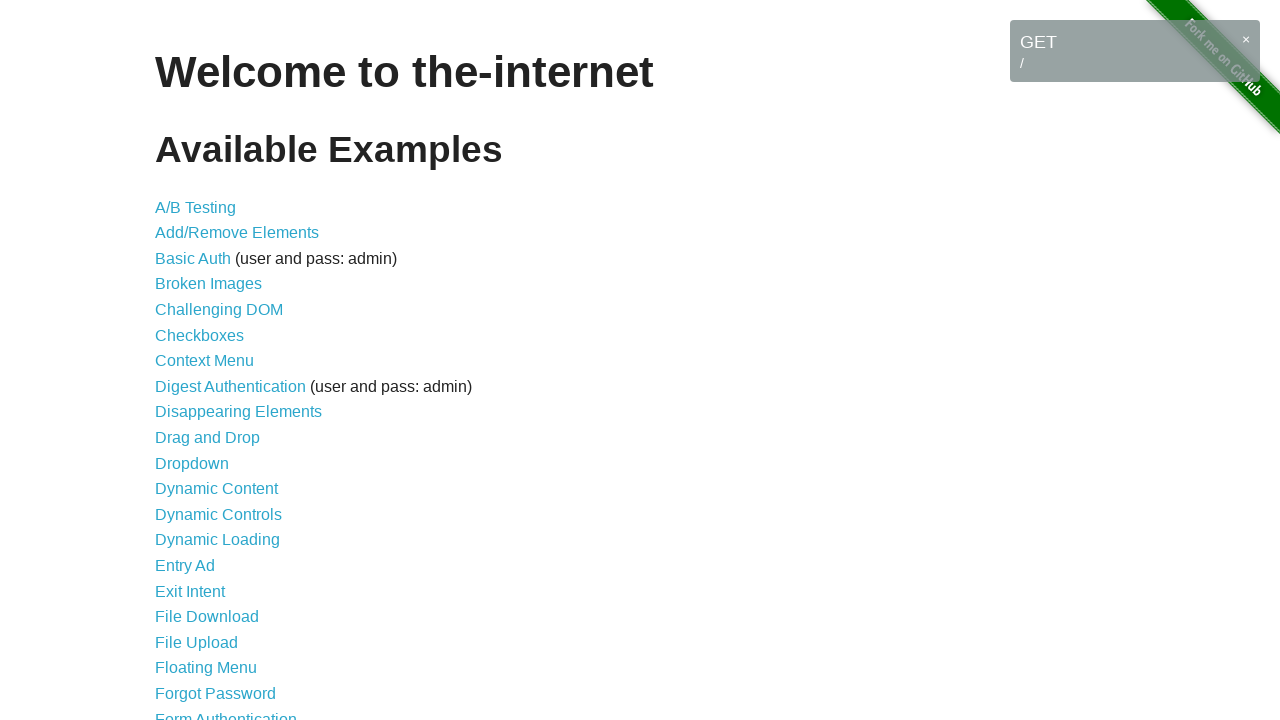

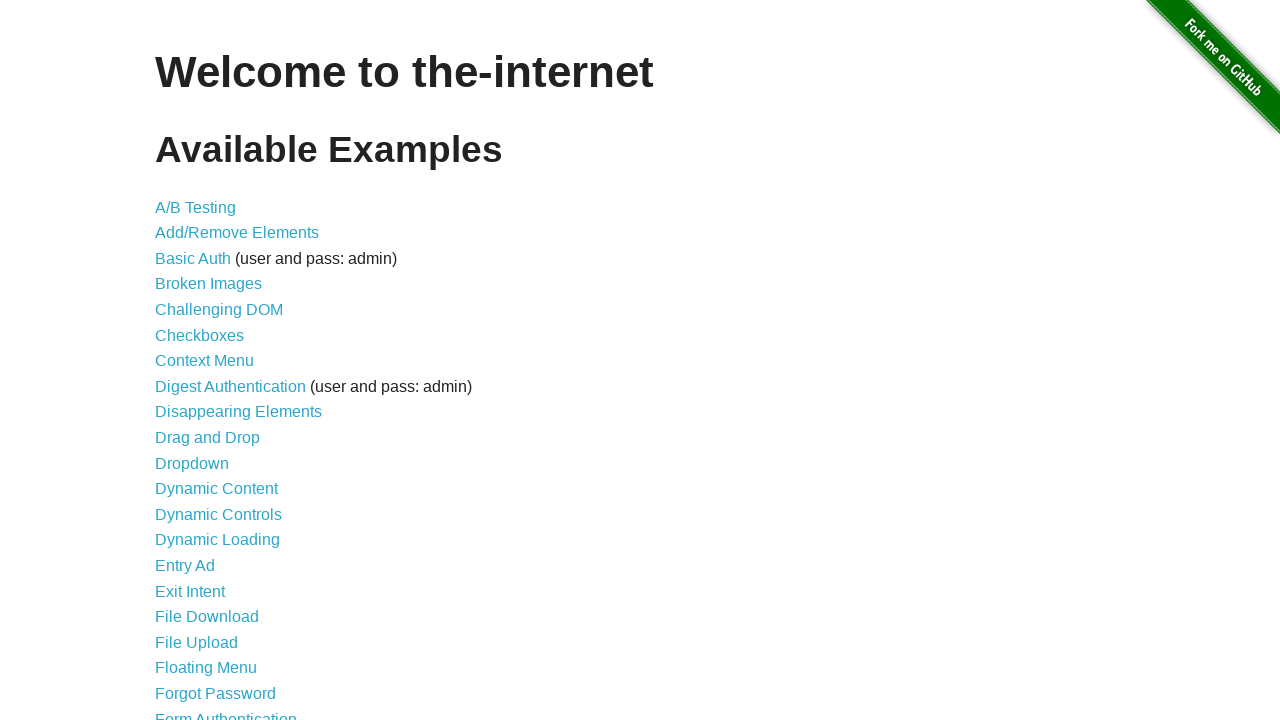